Opens the SpiceJet airline website homepage and verifies it loads successfully

Starting URL: https://spicejet.com

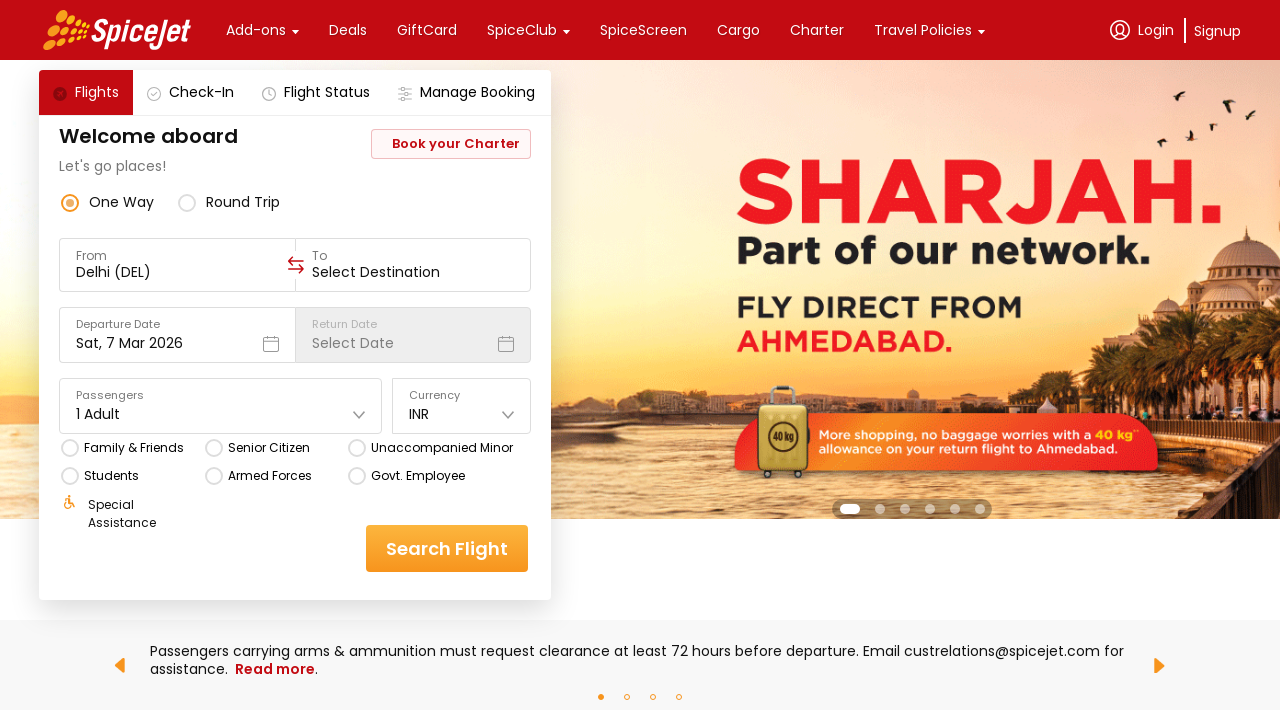

Navigated to SpiceJet airline website homepage
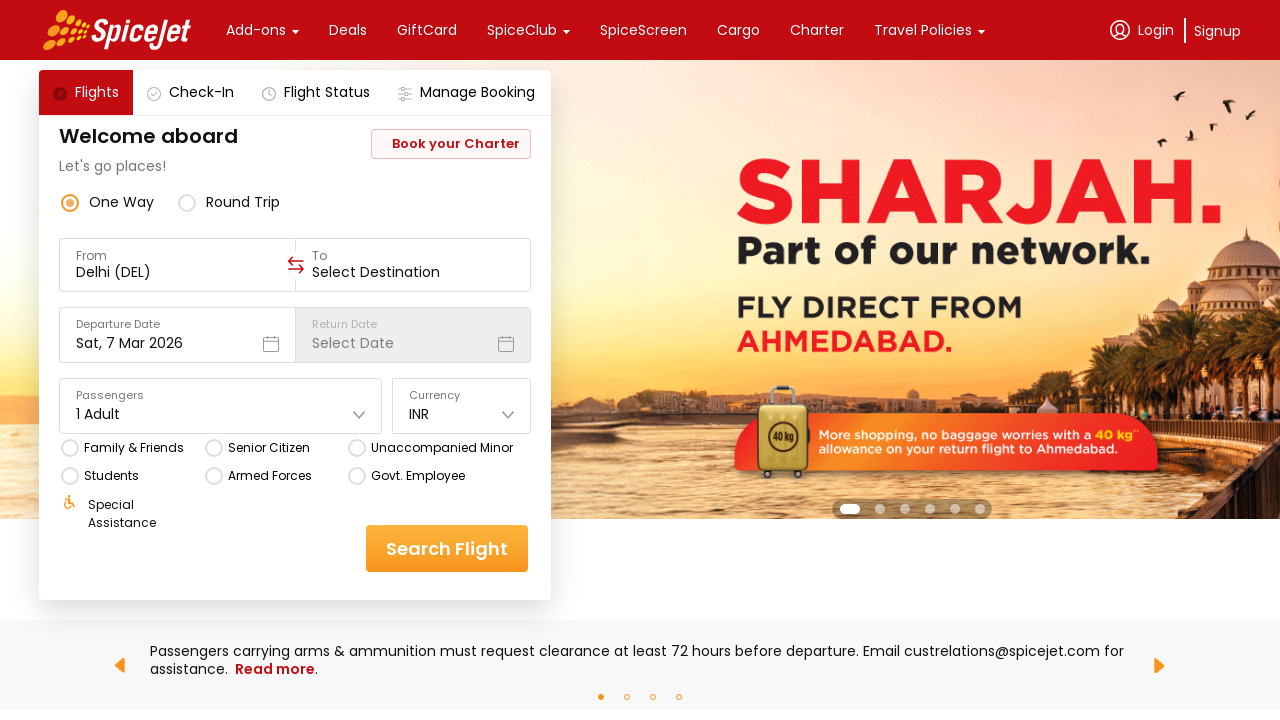

Page DOM content fully loaded
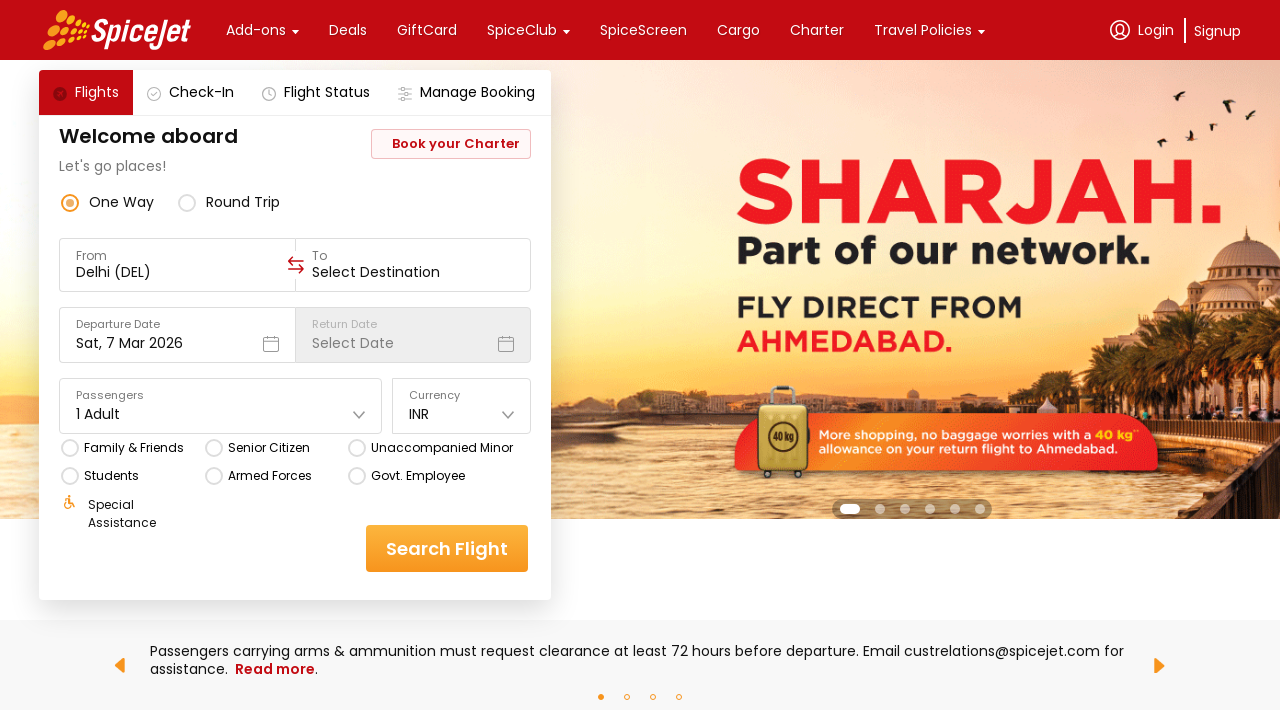

Verified page title exists and homepage loaded successfully
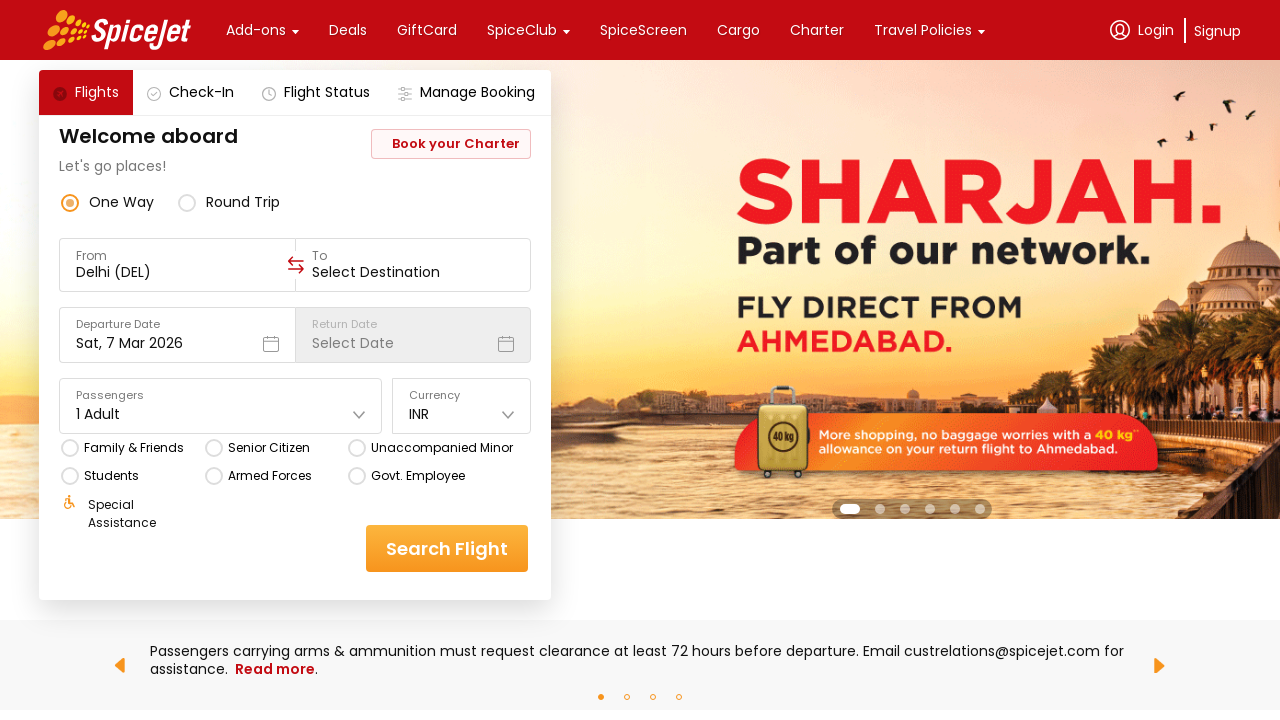

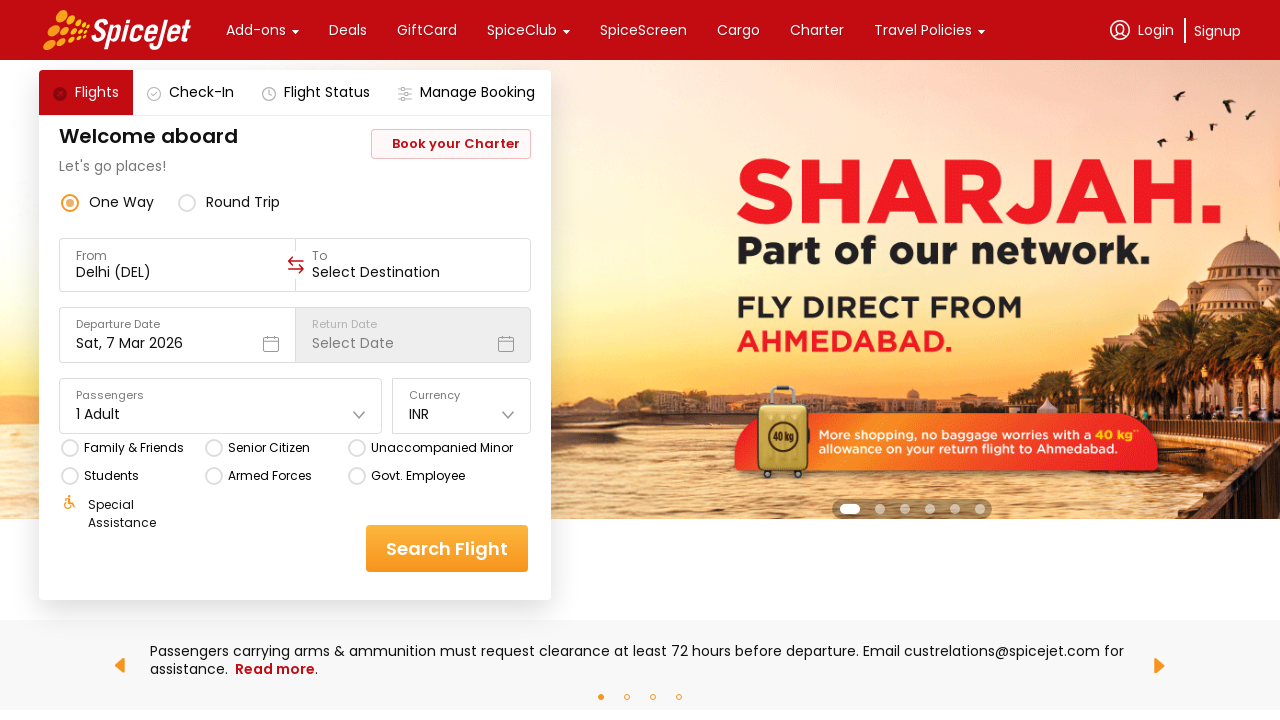